Tests form interactions on a practice Angular page by clicking a checkbox, selecting a radio button for employment status, and choosing a gender from a dropdown.

Starting URL: https://rahulshettyacademy.com/angularpractice/

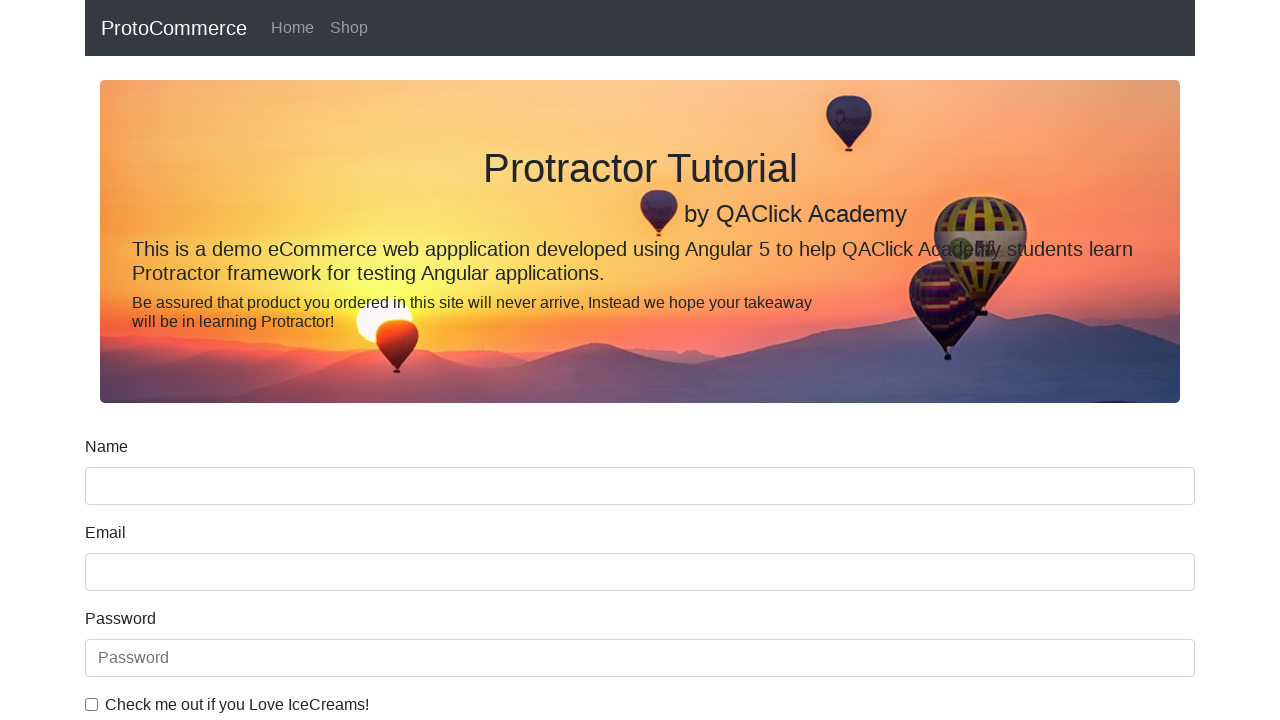

Clicked ice cream checkbox at (92, 704) on internal:label="Check me out if you Love IceCreams!"i
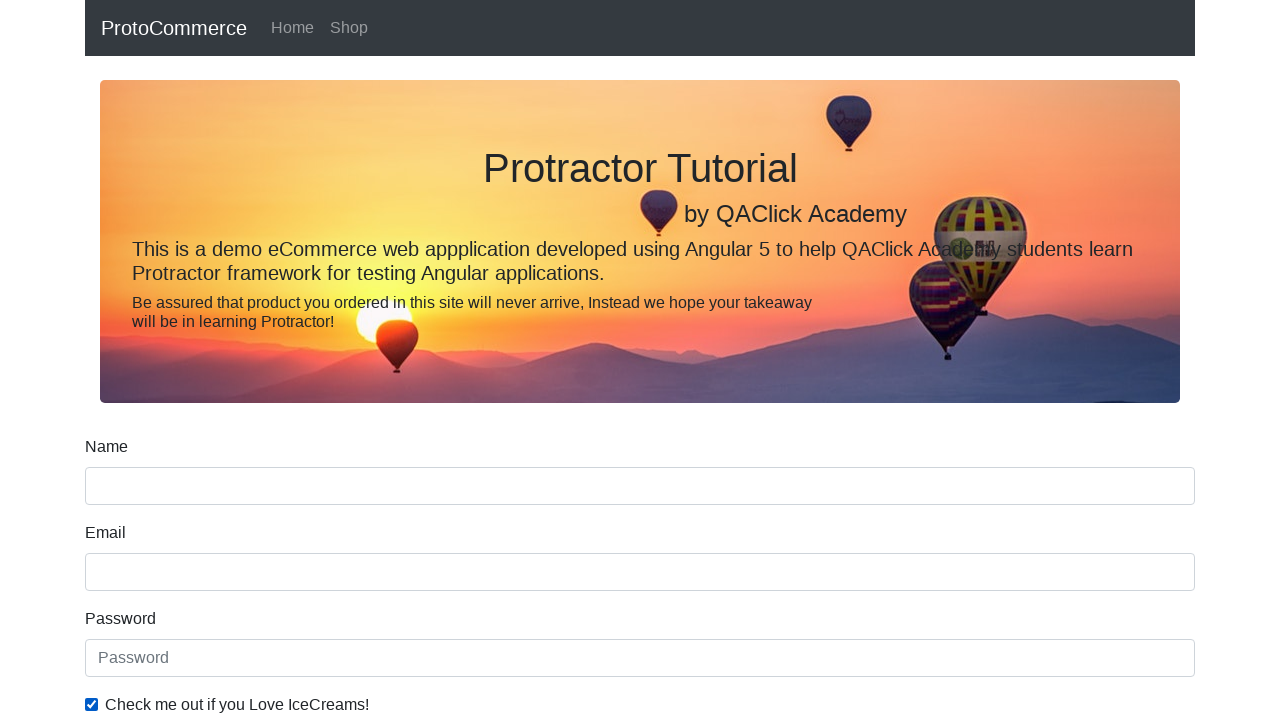

Selected 'Employed' radio button for employment status at (326, 360) on internal:label="Employed"i
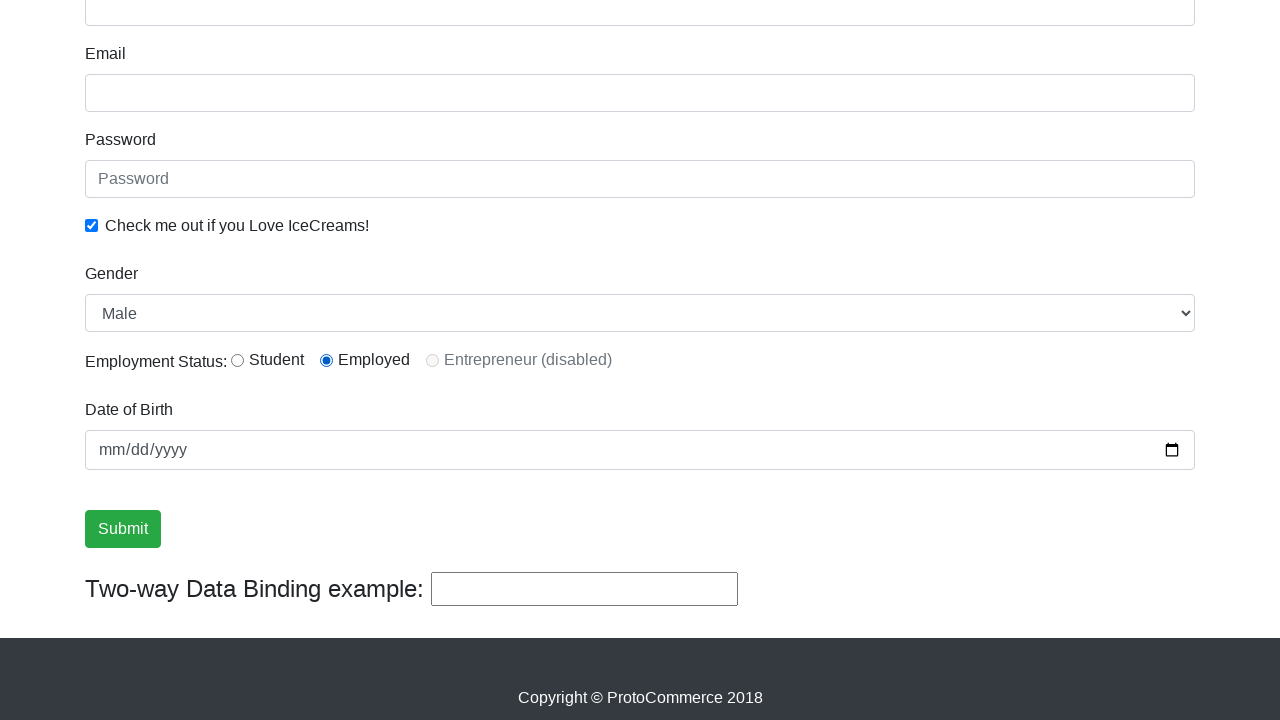

Selected 'Female' from gender dropdown on internal:label="Gender"i
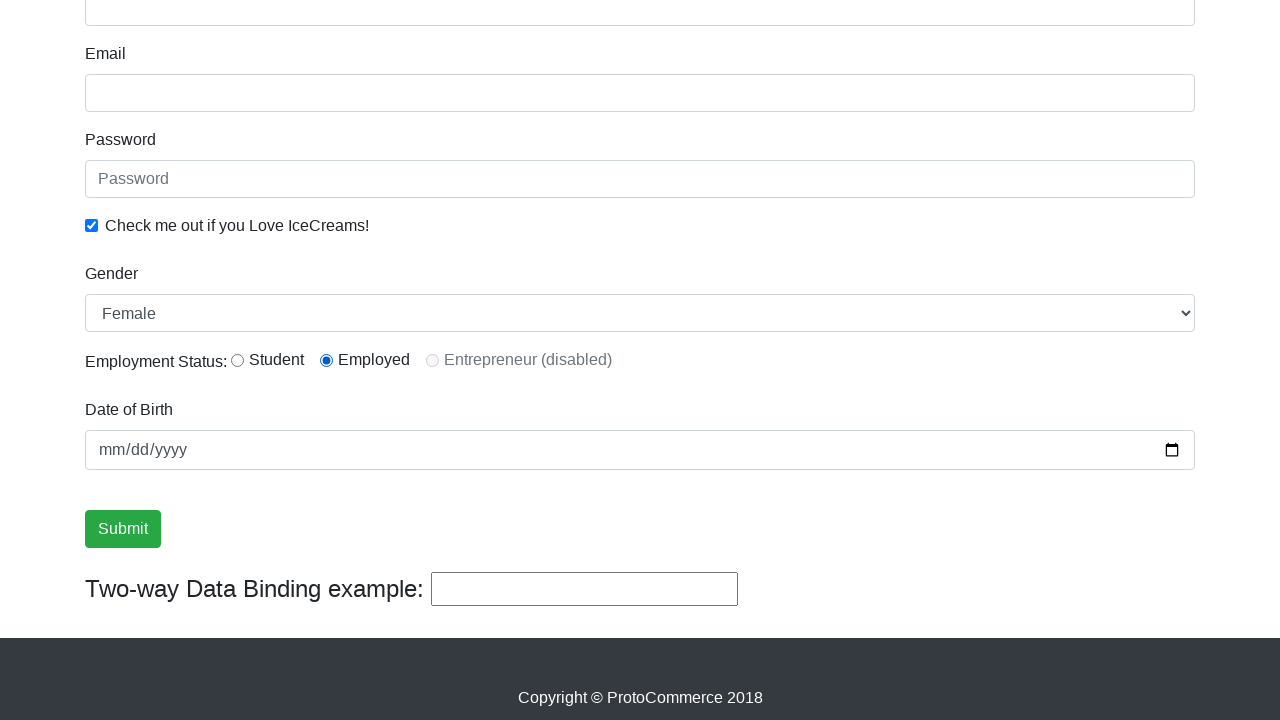

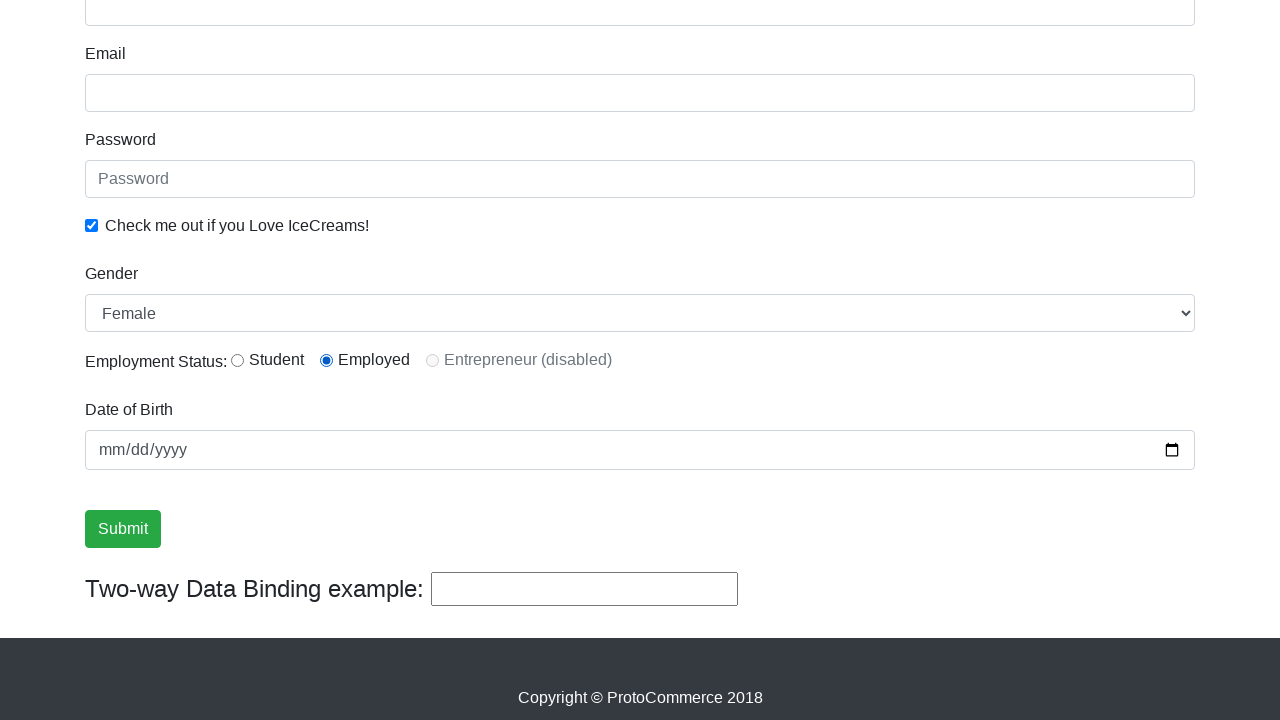